Tests the Log in button by clicking it and verifying the login modal popup appears

Starting URL: https://www.demoblaze.com/index.html

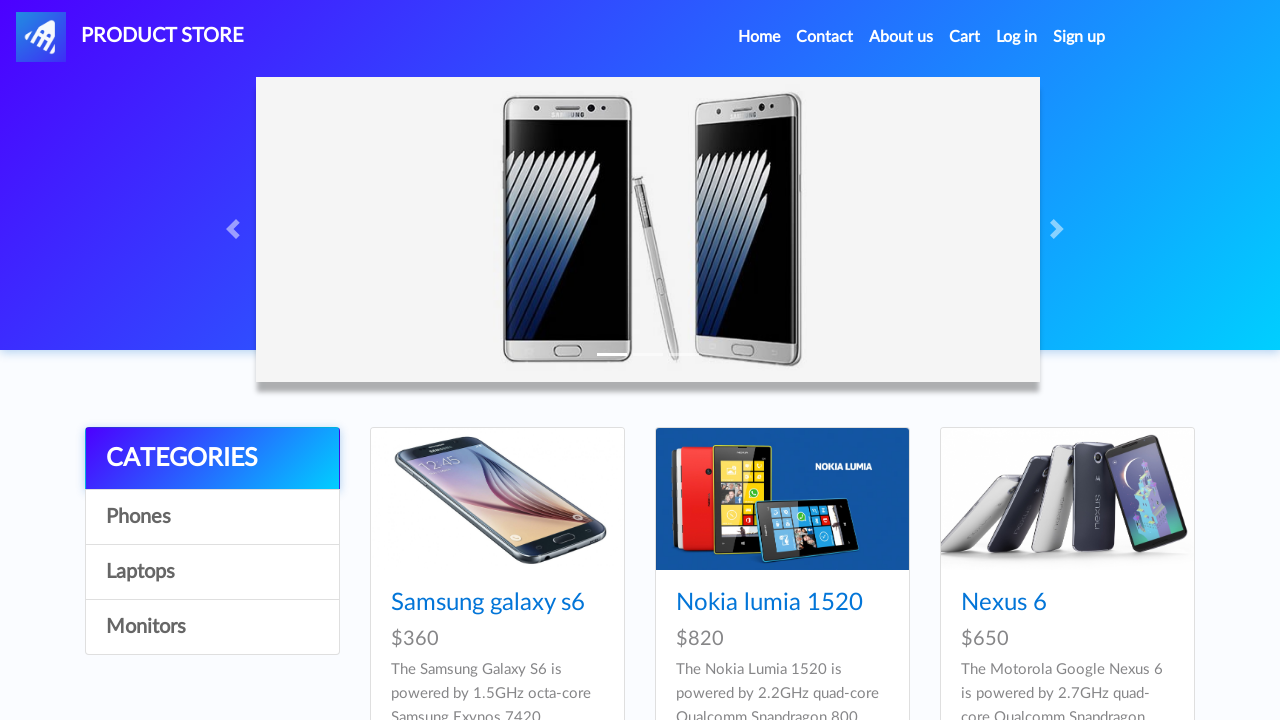

Clicked the Log in button in navbar at (1017, 37) on xpath=//*[@id="login2"]
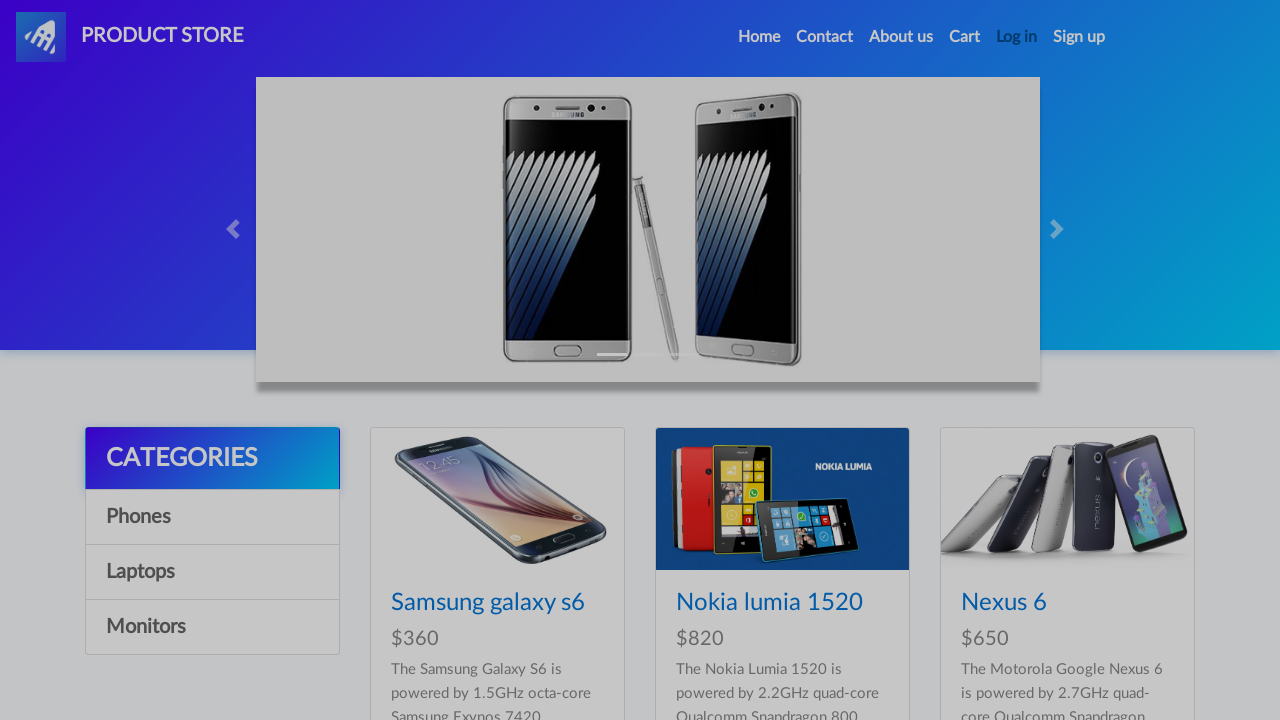

Login modal popup appeared and is visible
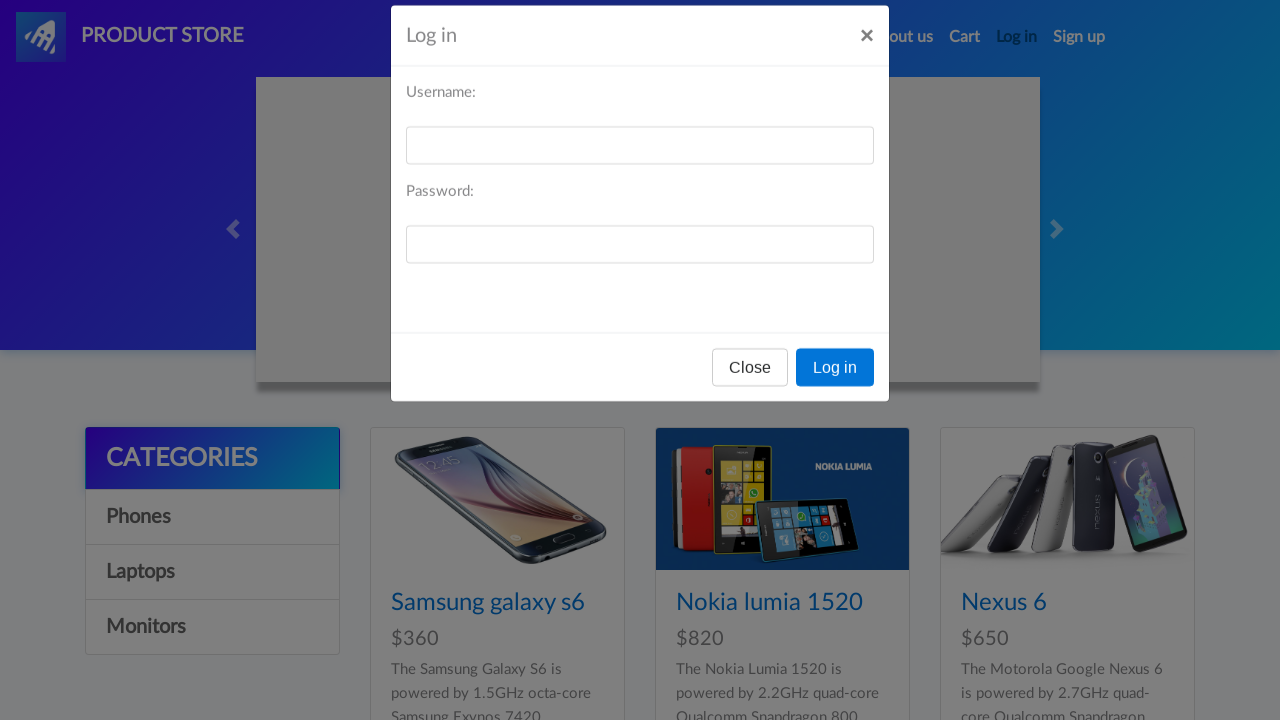

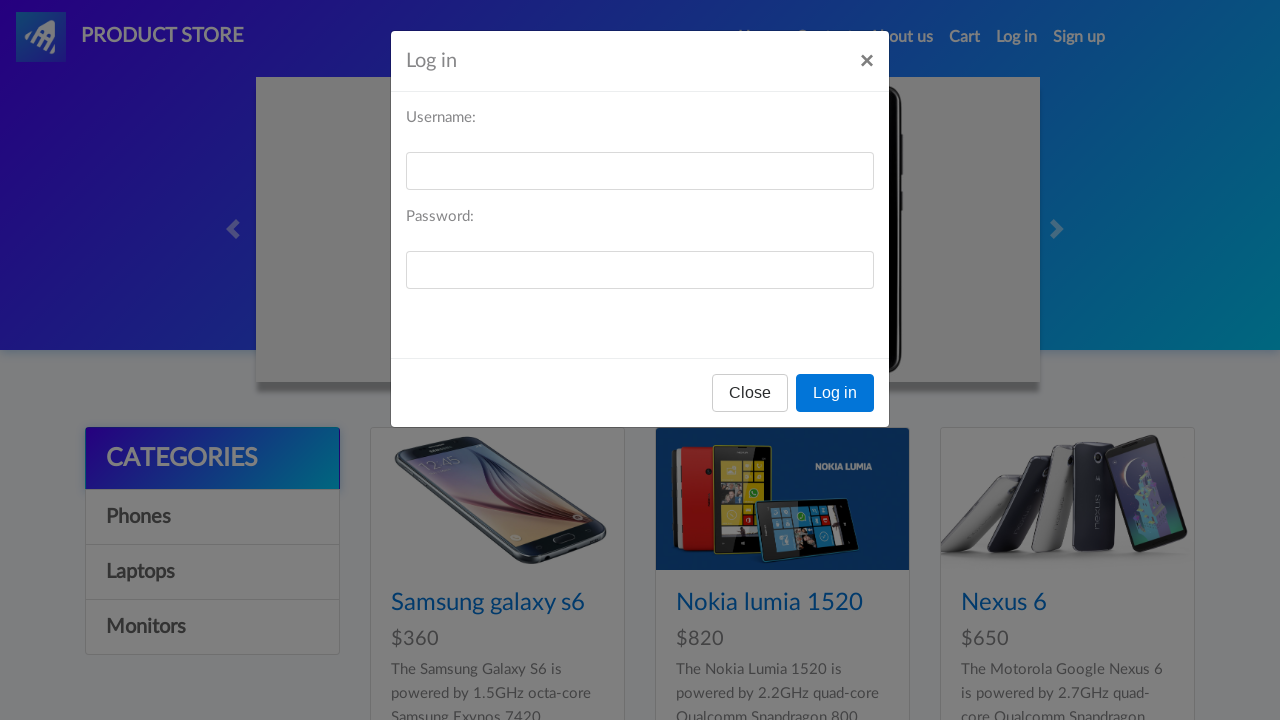